Navigates to the text box page and verifies the Permanent Address input field is visible.

Starting URL: https://demoqa.com/elements

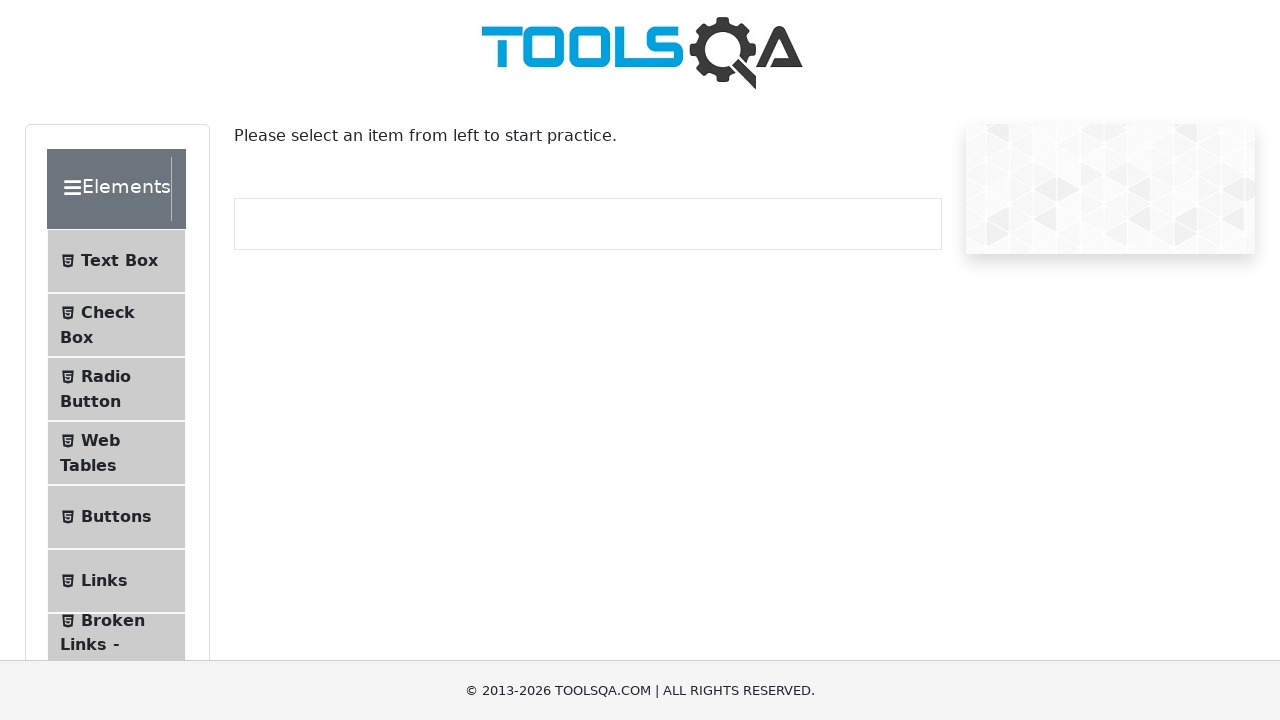

Clicked on Text Box menu item at (119, 261) on internal:text="Text Box"i
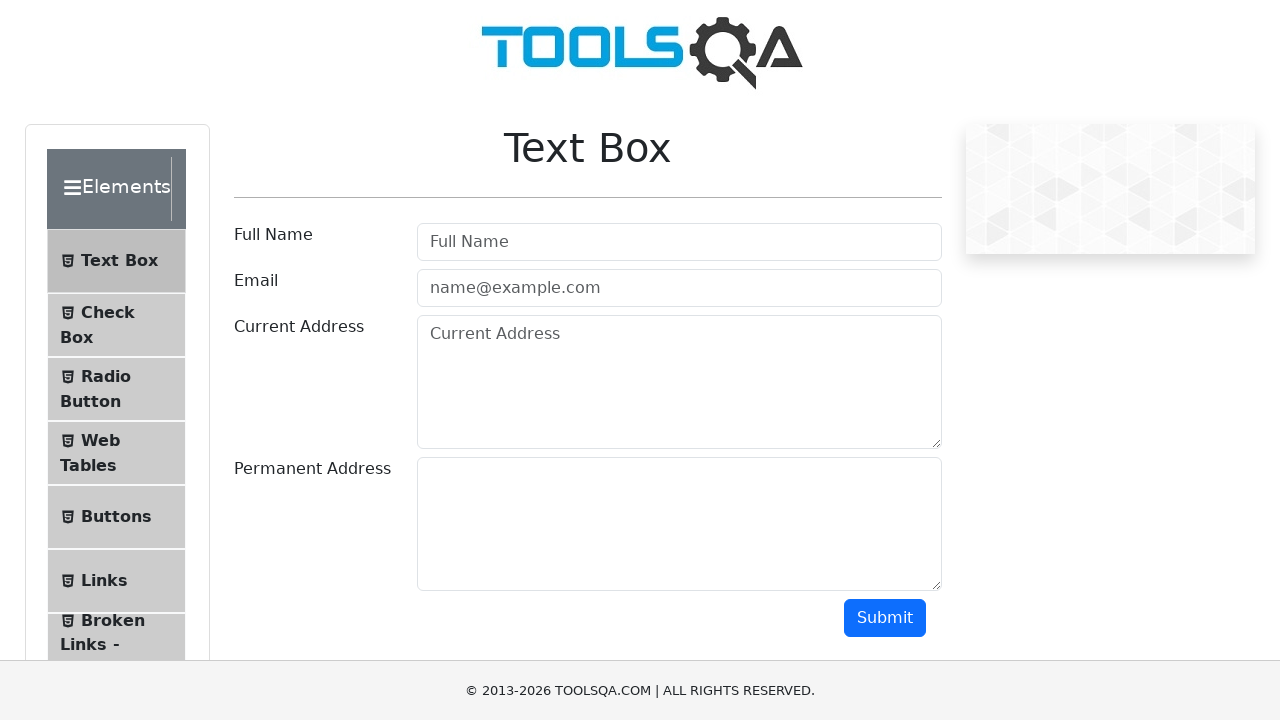

Navigated to text-box page
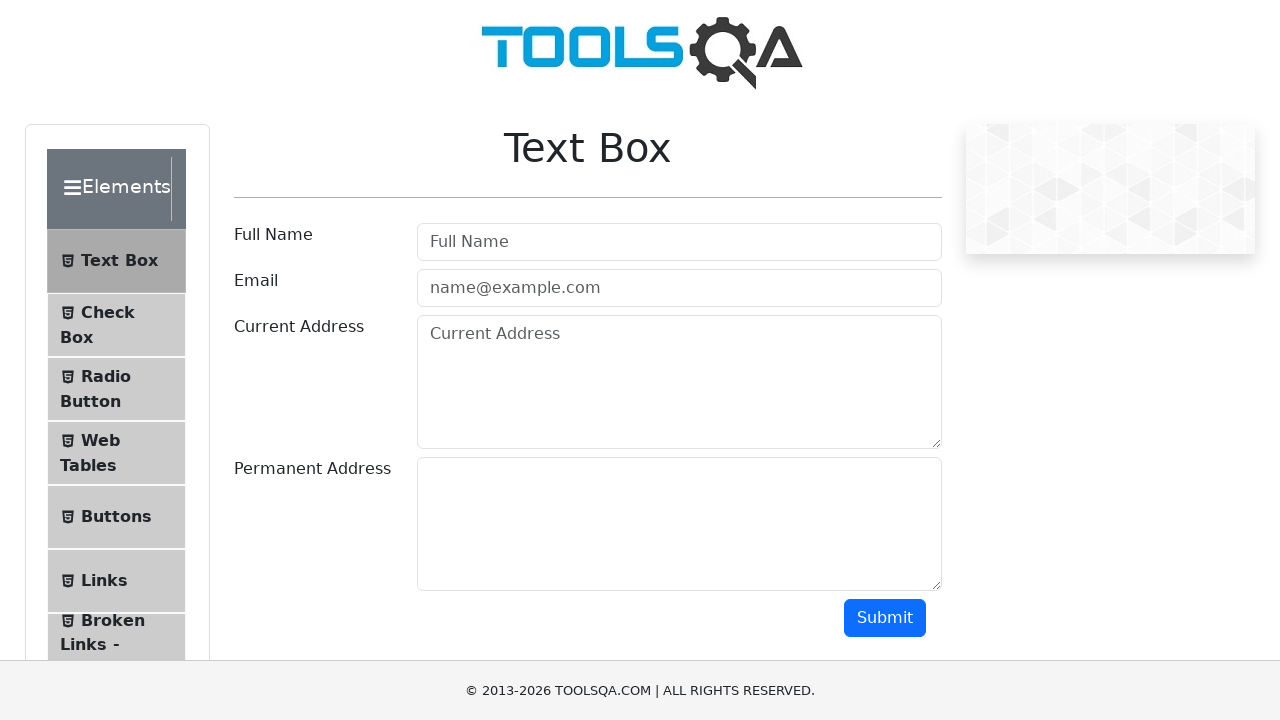

Verified Permanent Address input field is visible
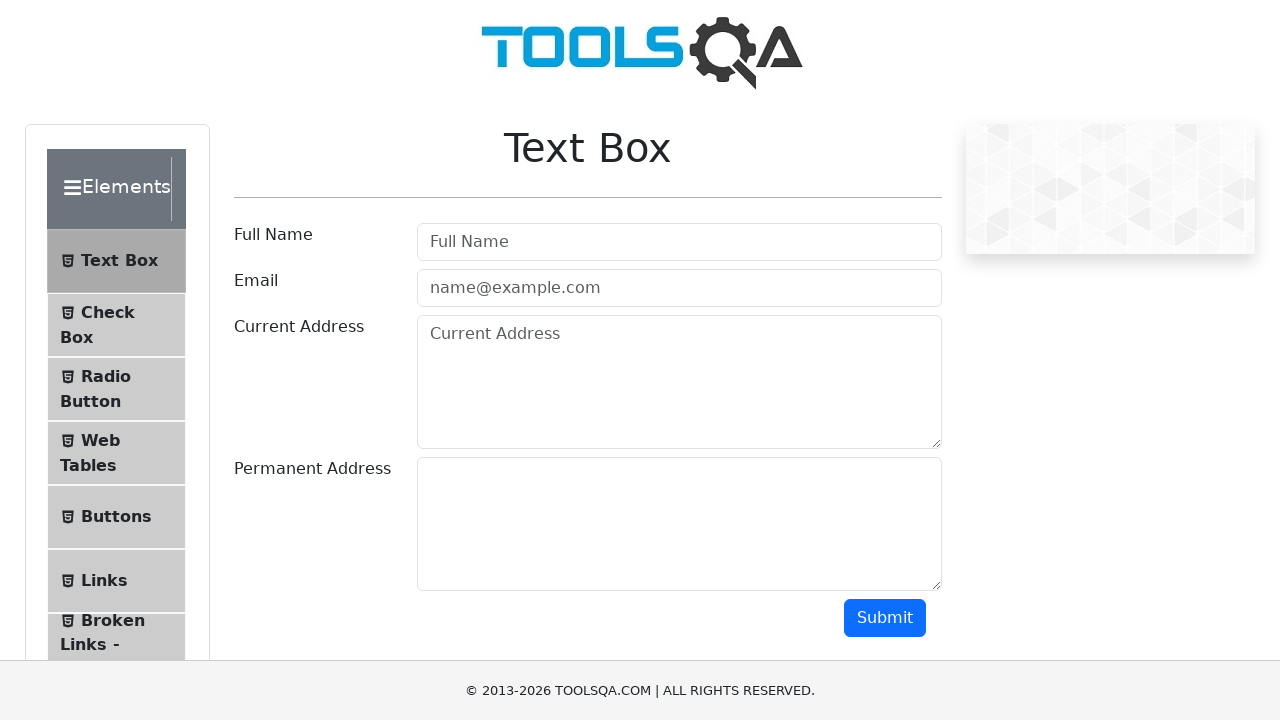

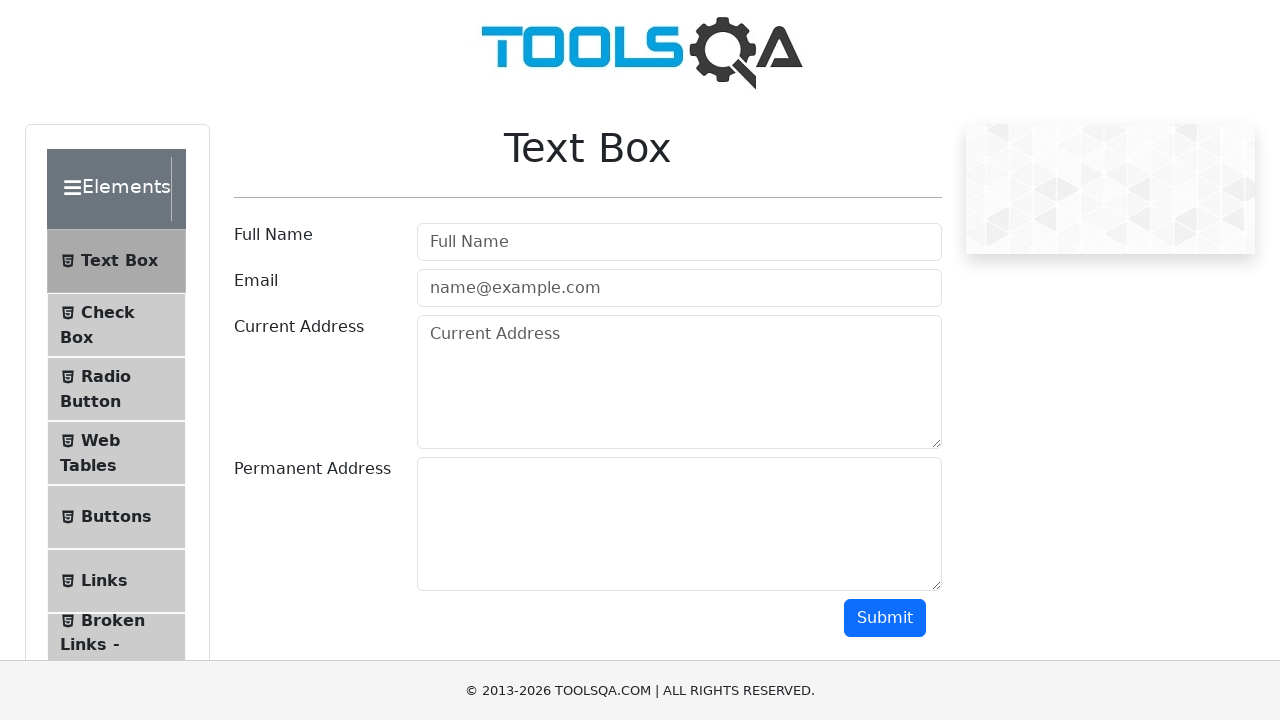